Tests that pressing Escape cancels edits and restores the original text

Starting URL: https://demo.playwright.dev/todomvc

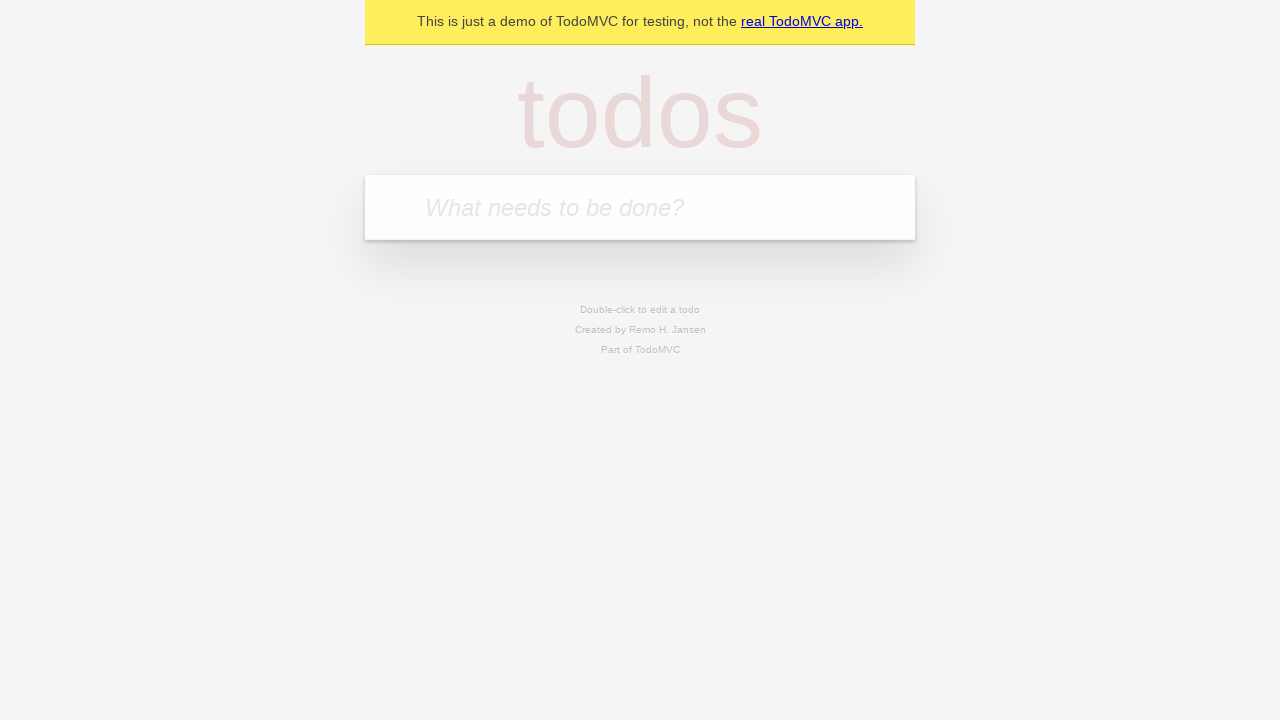

Filled todo input with 'buy some cheese' on internal:attr=[placeholder="What needs to be done?"i]
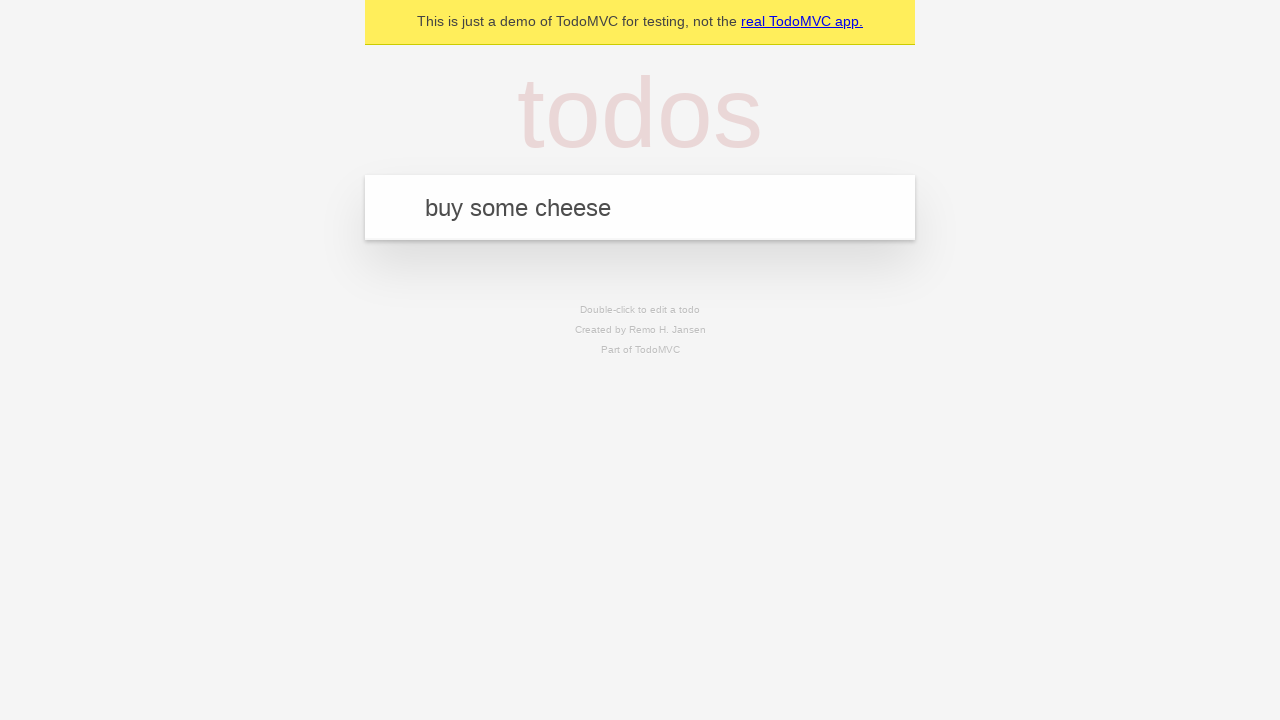

Pressed Enter to create first todo on internal:attr=[placeholder="What needs to be done?"i]
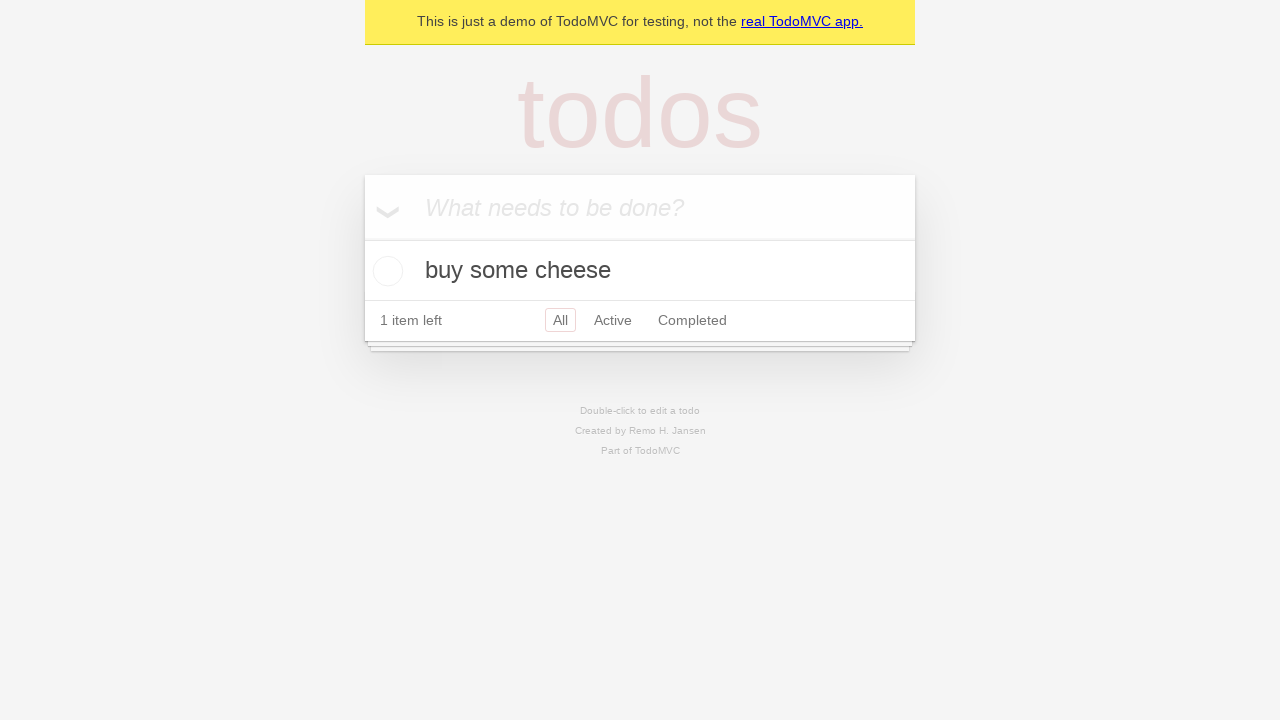

Filled todo input with 'feed the cat' on internal:attr=[placeholder="What needs to be done?"i]
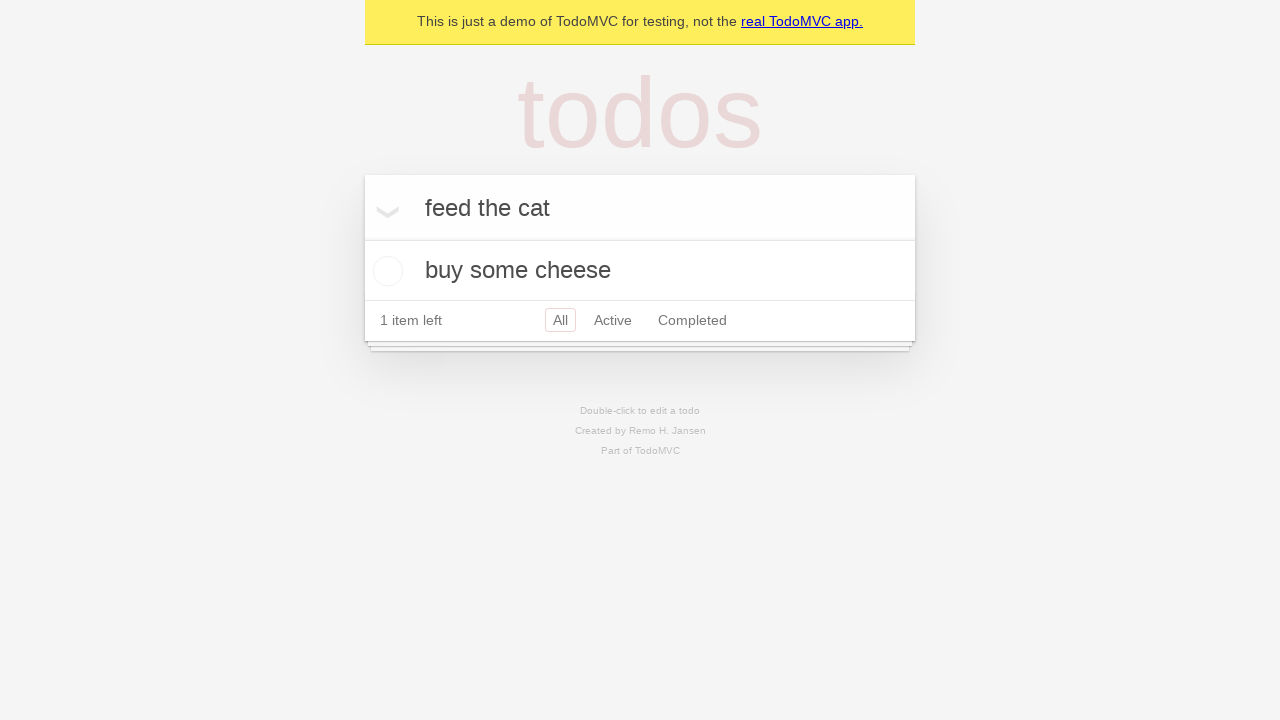

Pressed Enter to create second todo on internal:attr=[placeholder="What needs to be done?"i]
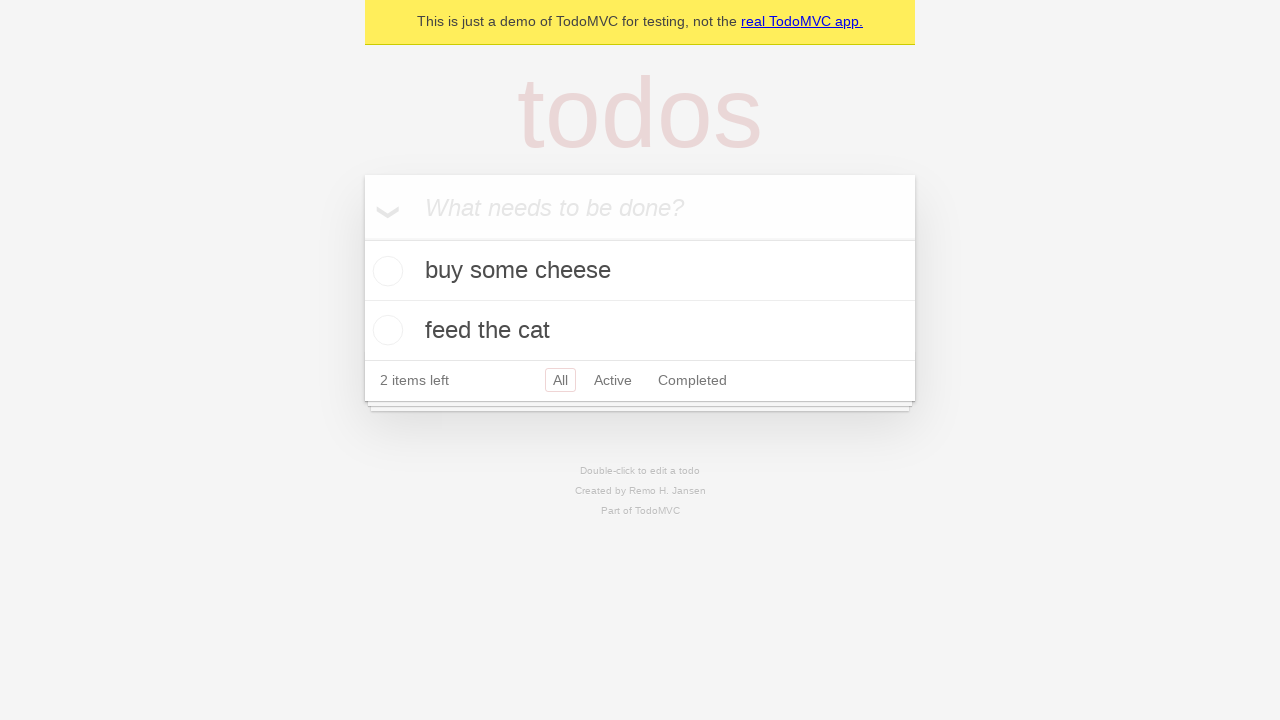

Filled todo input with 'book a doctors appointment' on internal:attr=[placeholder="What needs to be done?"i]
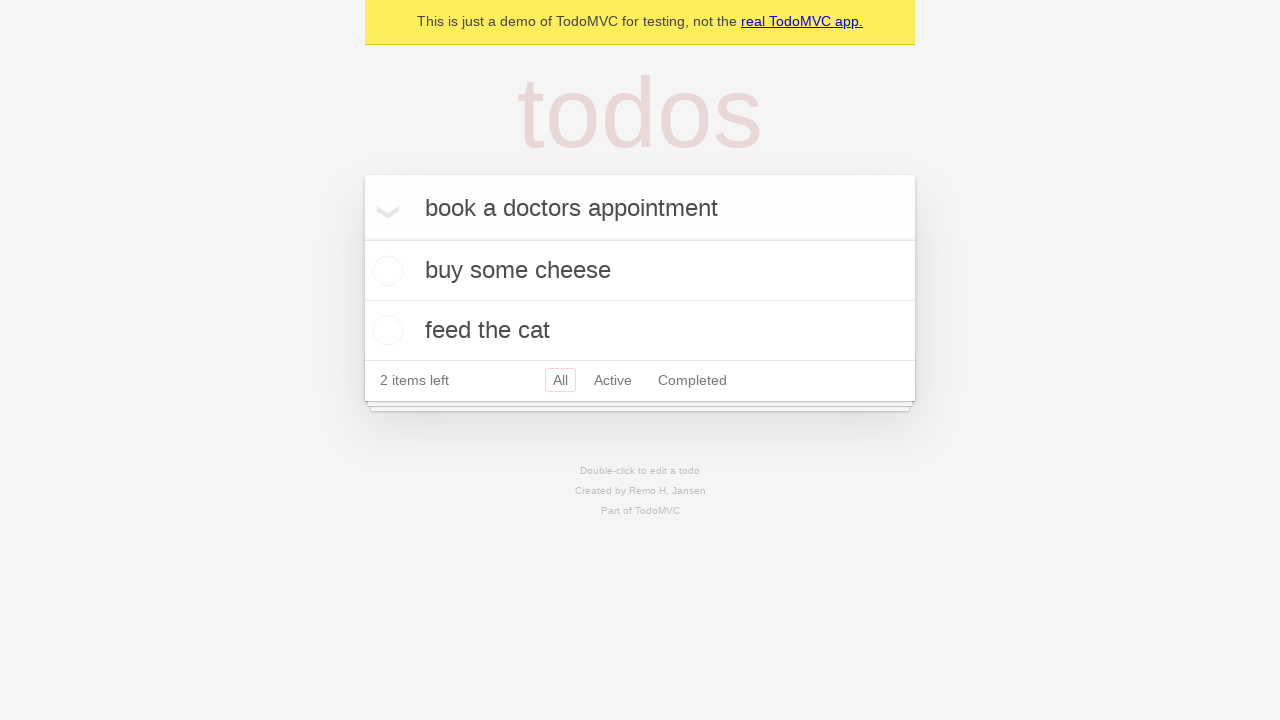

Pressed Enter to create third todo on internal:attr=[placeholder="What needs to be done?"i]
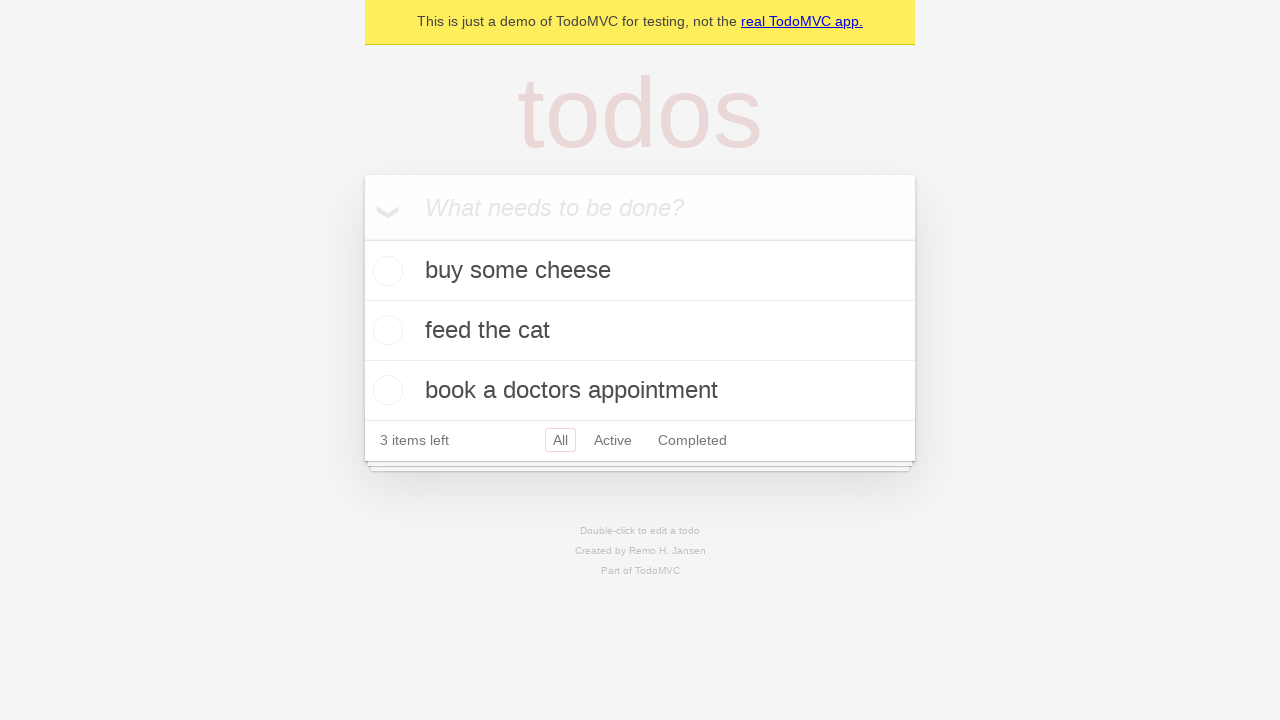

Double-clicked second todo to enter edit mode at (640, 331) on internal:testid=[data-testid="todo-item"s] >> nth=1
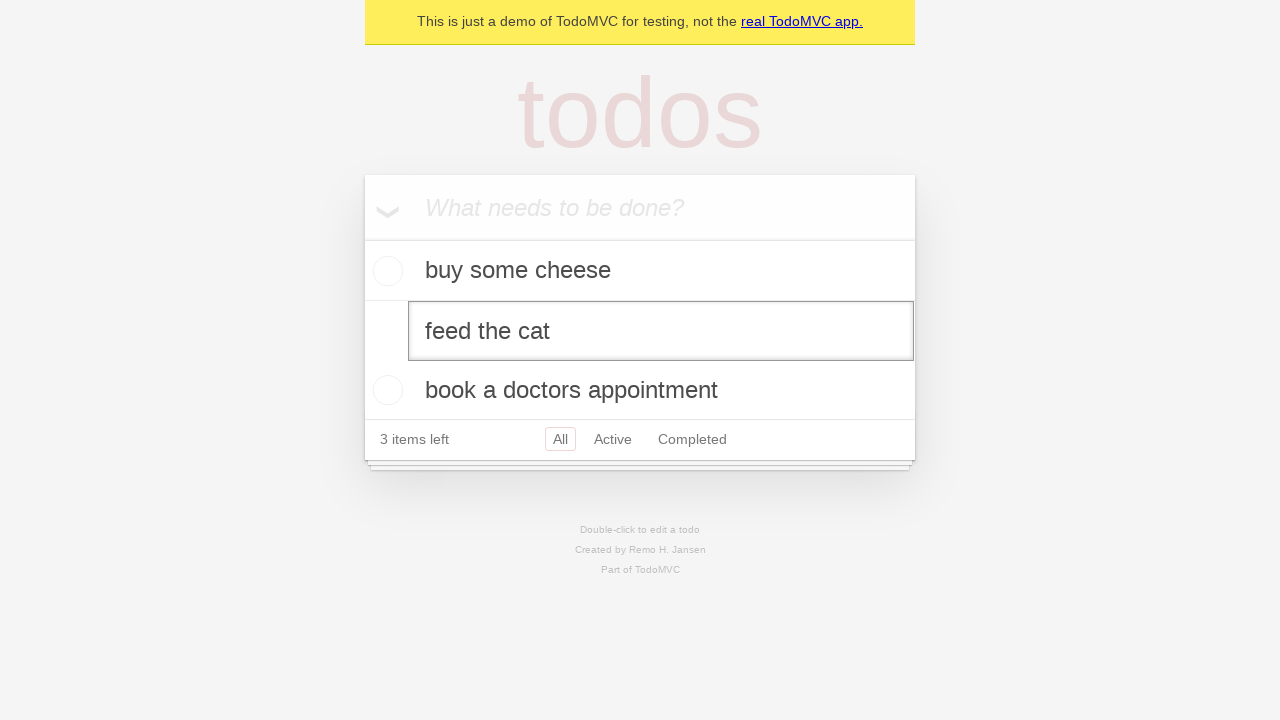

Filled edit textbox with 'buy some sausages' on internal:testid=[data-testid="todo-item"s] >> nth=1 >> internal:role=textbox[nam
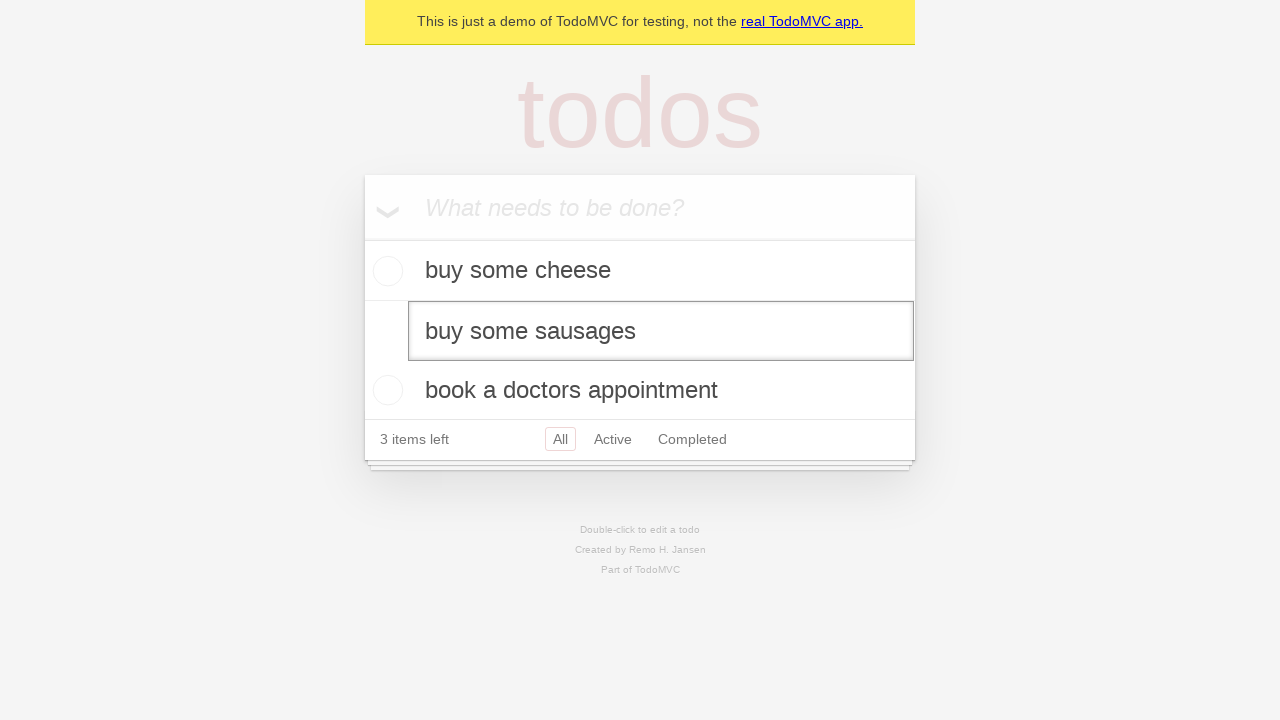

Pressed Escape to cancel edits and restore original text on internal:testid=[data-testid="todo-item"s] >> nth=1 >> internal:role=textbox[nam
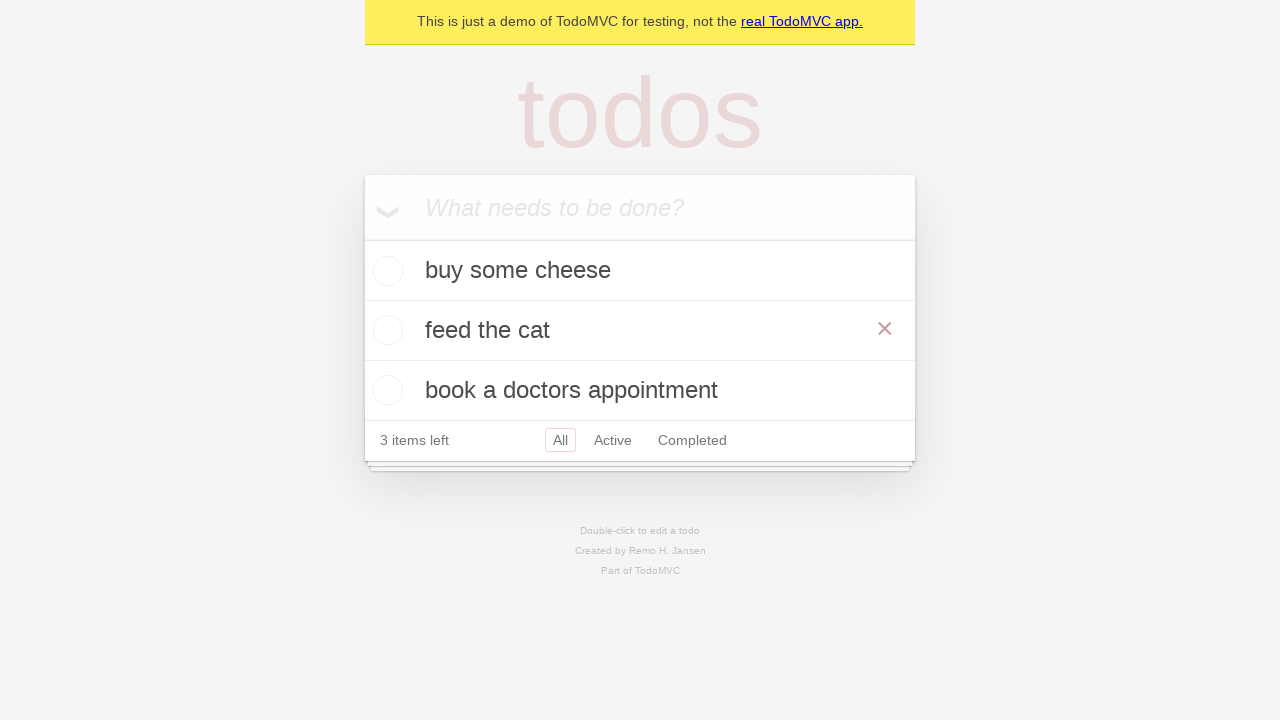

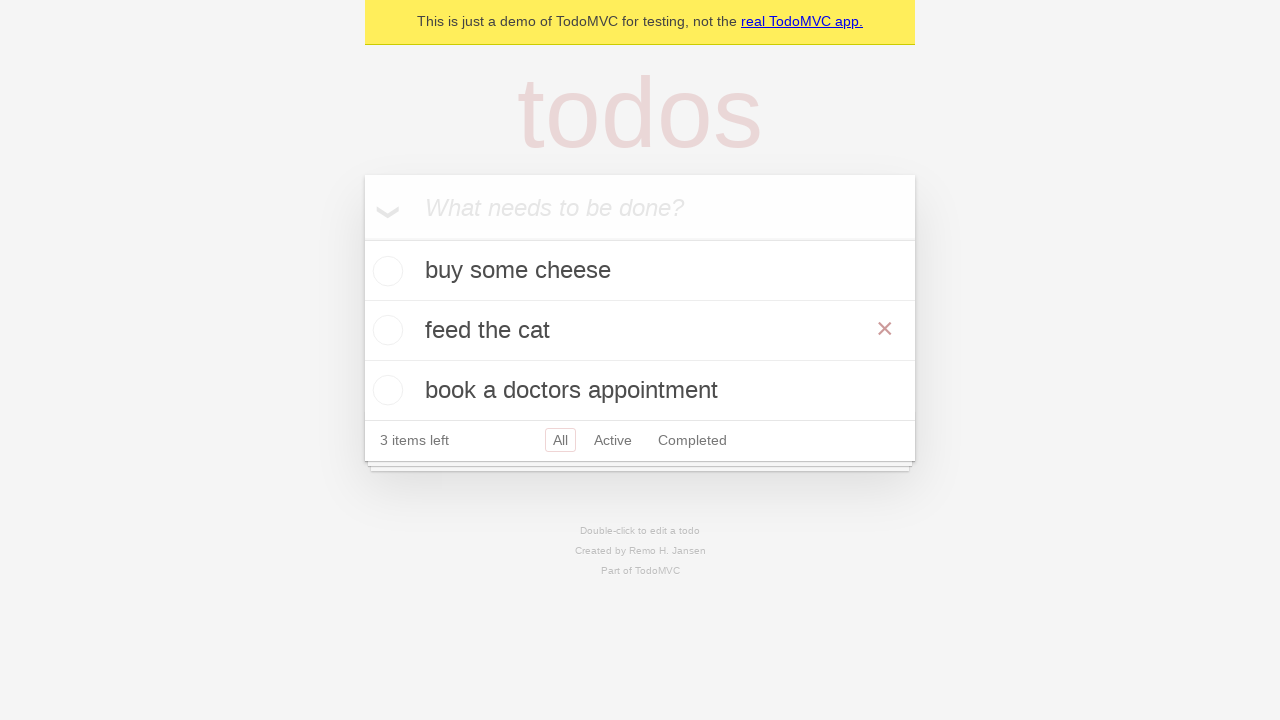